Tests date entry via calendar widget by entering a date and verifying it appears correctly in the input field

Starting URL: https://kristinek.github.io/site/examples/actions

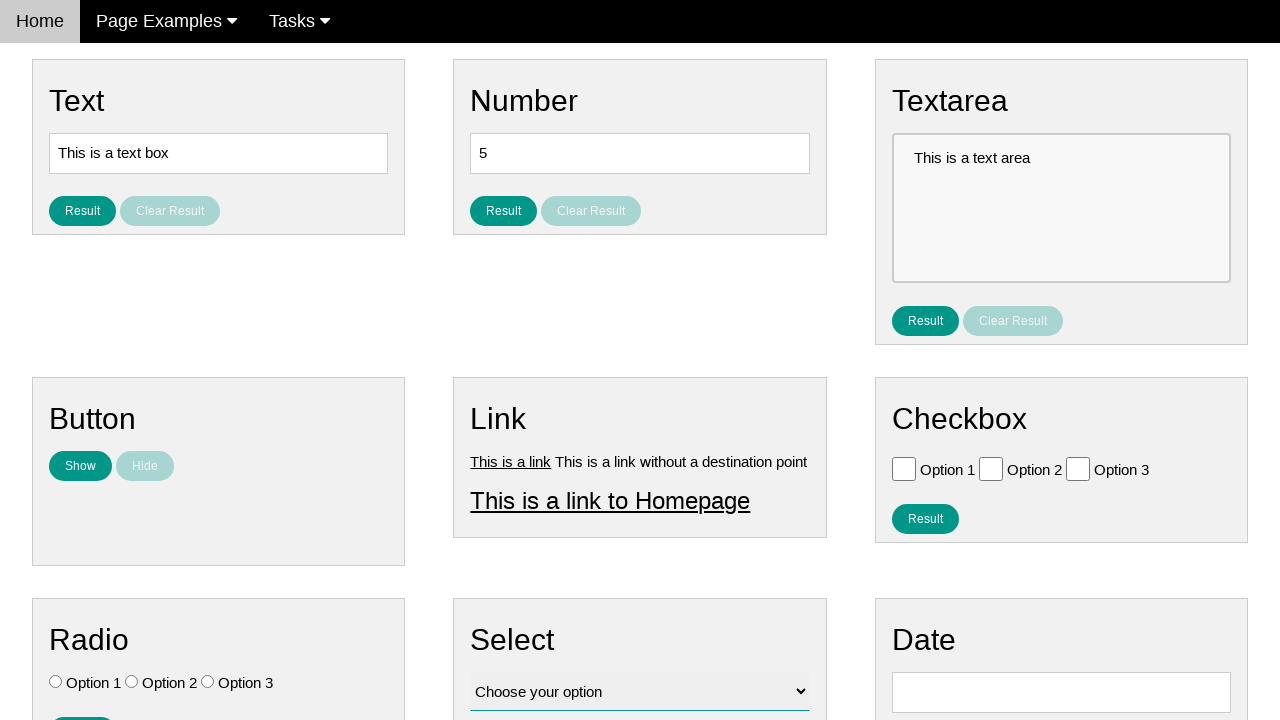

Located date input field #vfb-8
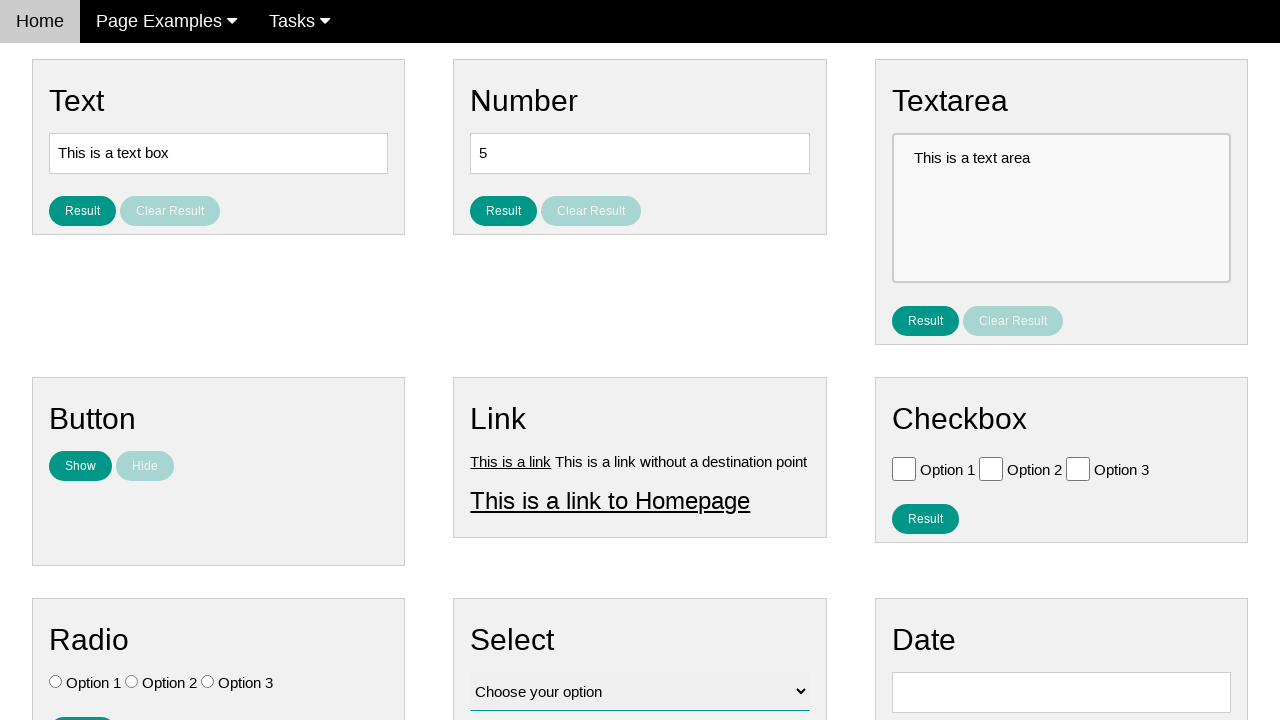

Verified date input field is initially empty
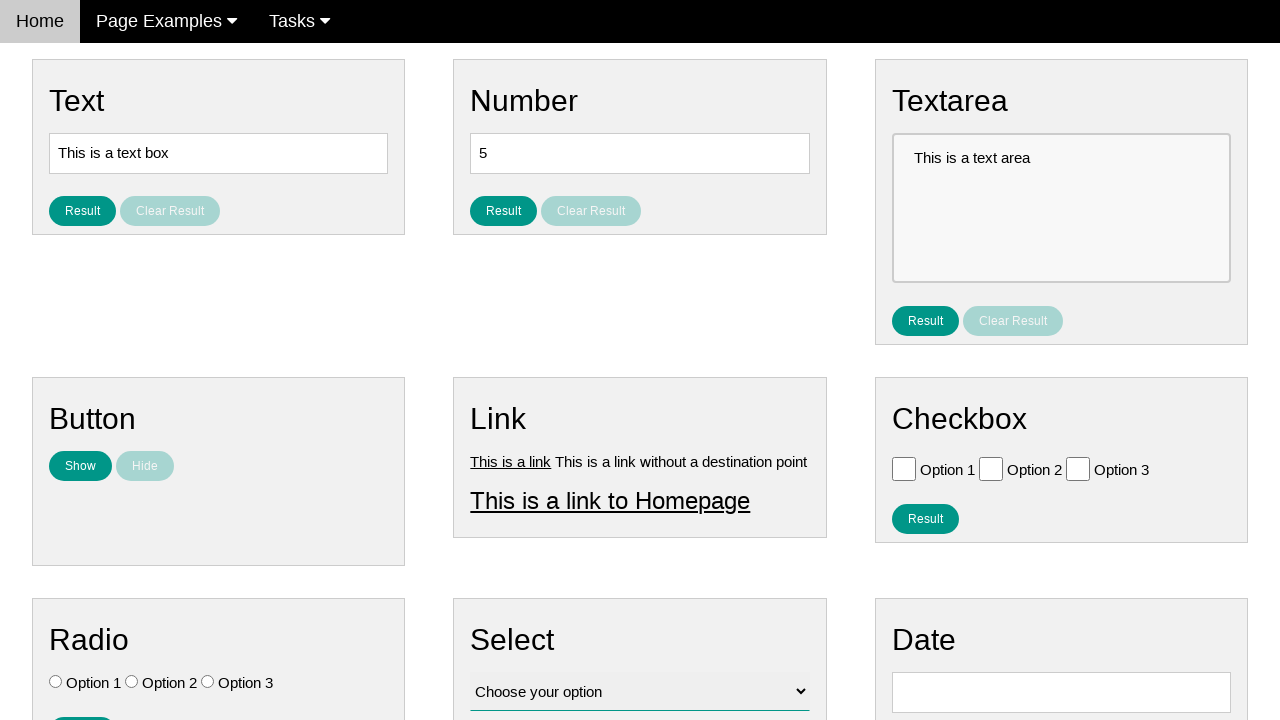

Cleared date input field on #vfb-8
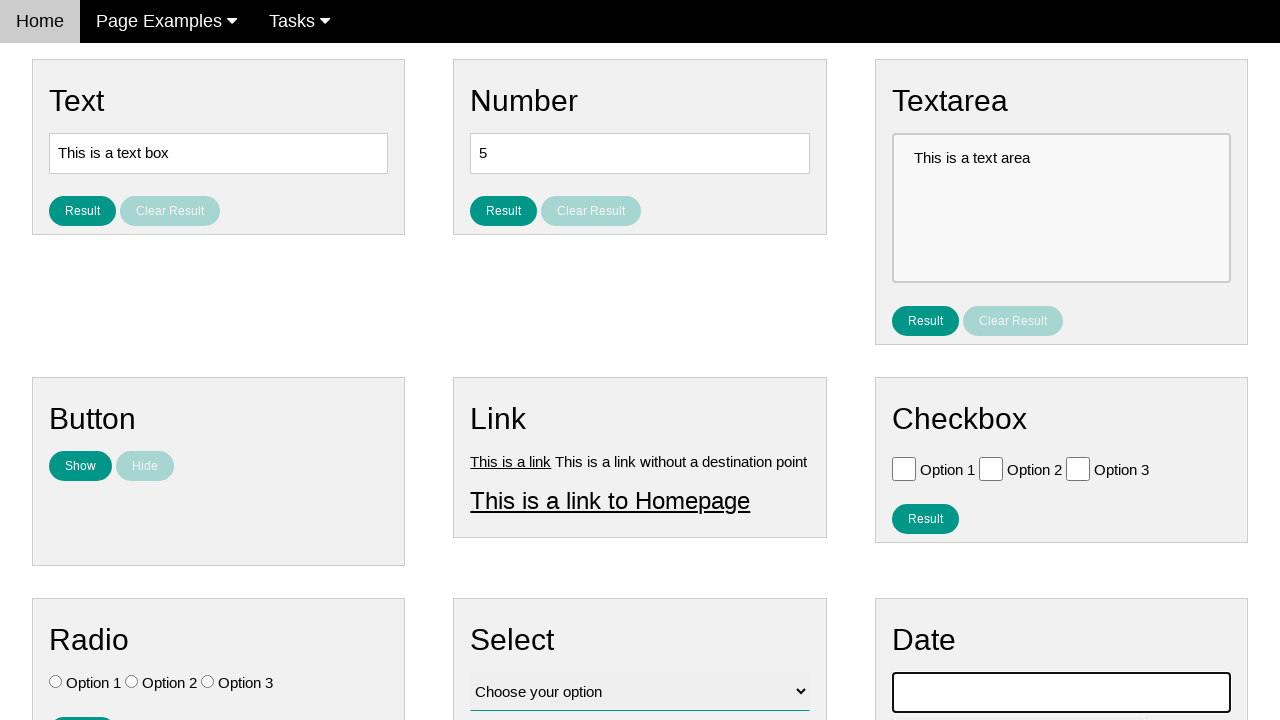

Entered date '04/07/2007' into date input field on #vfb-8
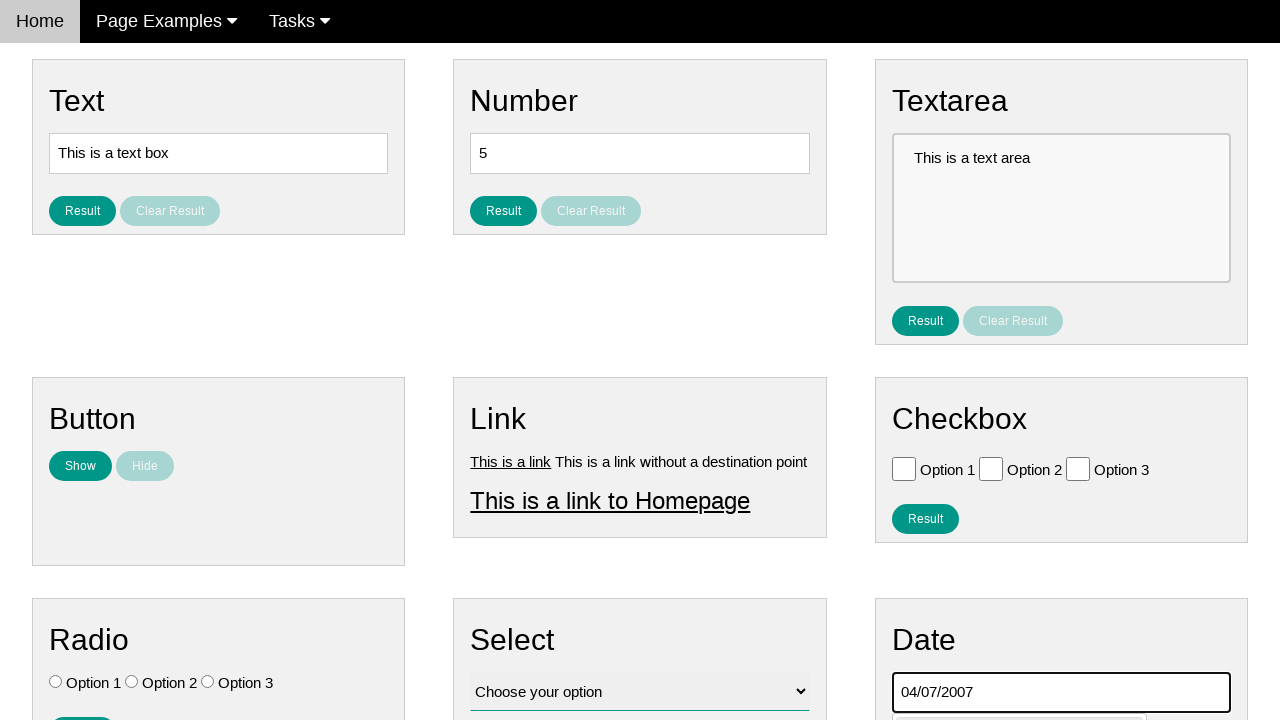

Verified date input field contains '04/07/2007'
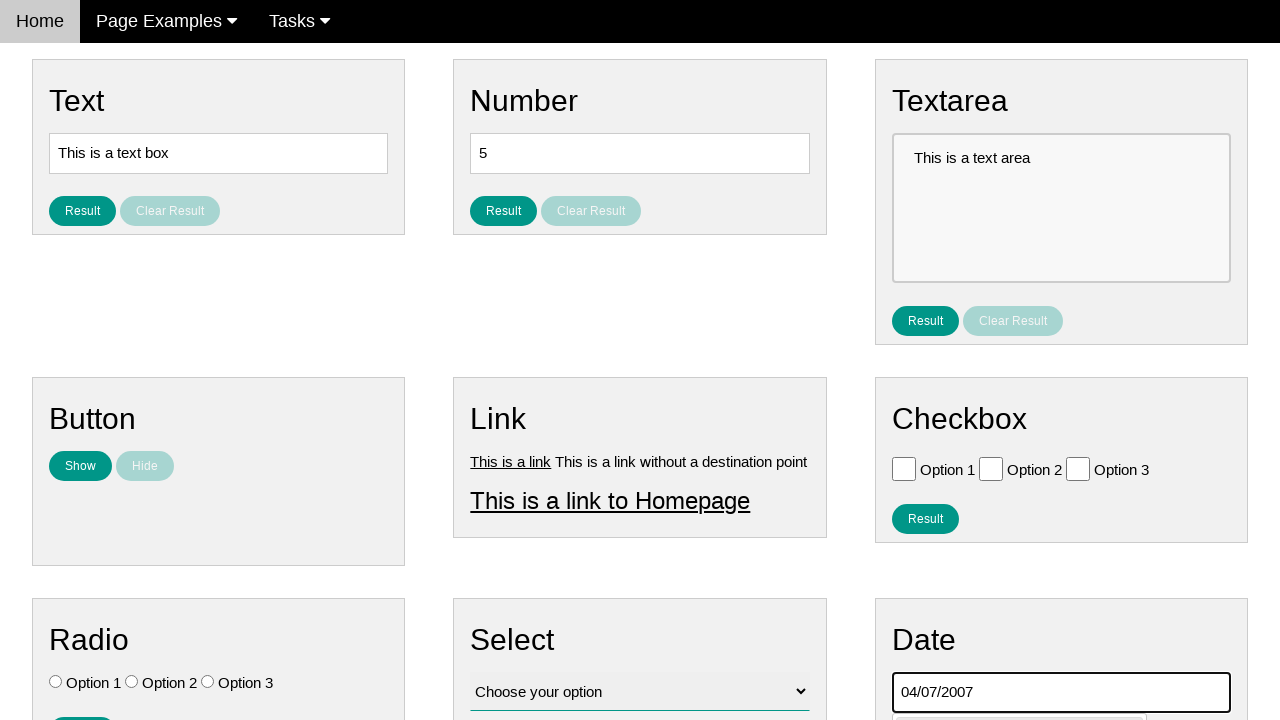

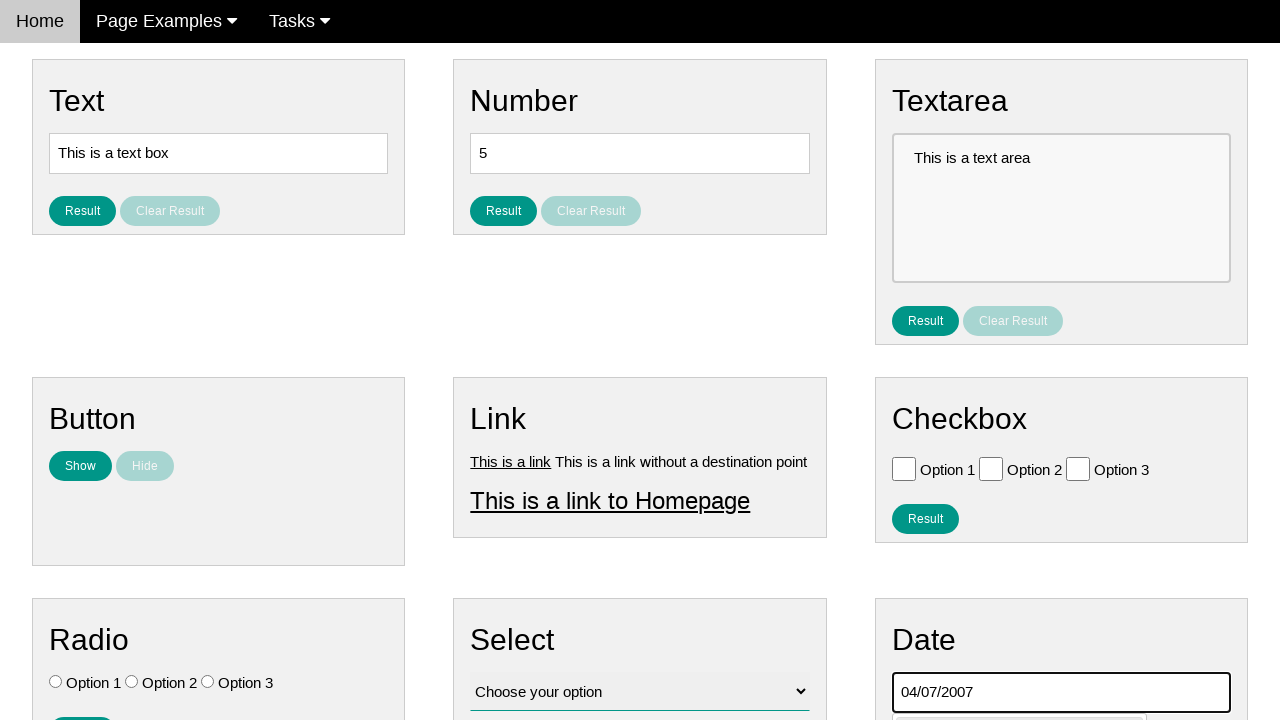